Tests the Accept tab of droppable functionality by clicking the tab and initiating a drag action on an acceptable element to verify the target becomes active

Starting URL: https://demoqa.com/droppable

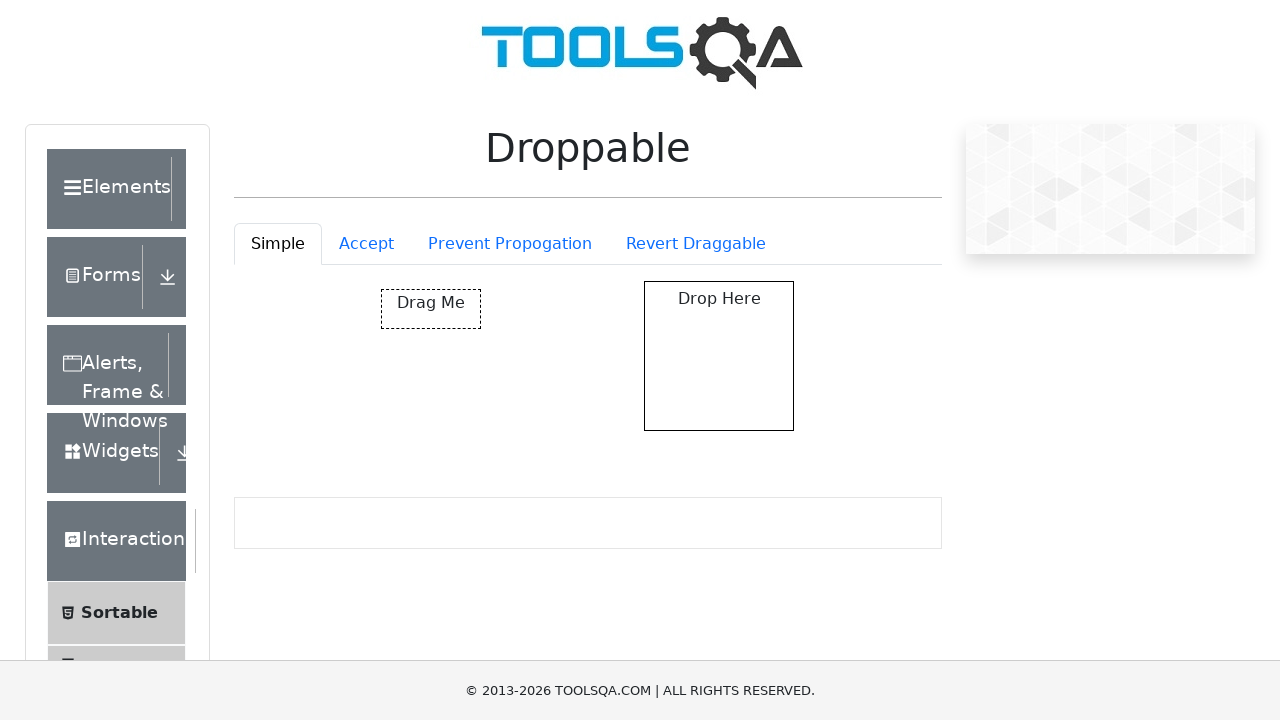

Clicked on the Accept tab at (366, 244) on #droppableExample-tab-accept
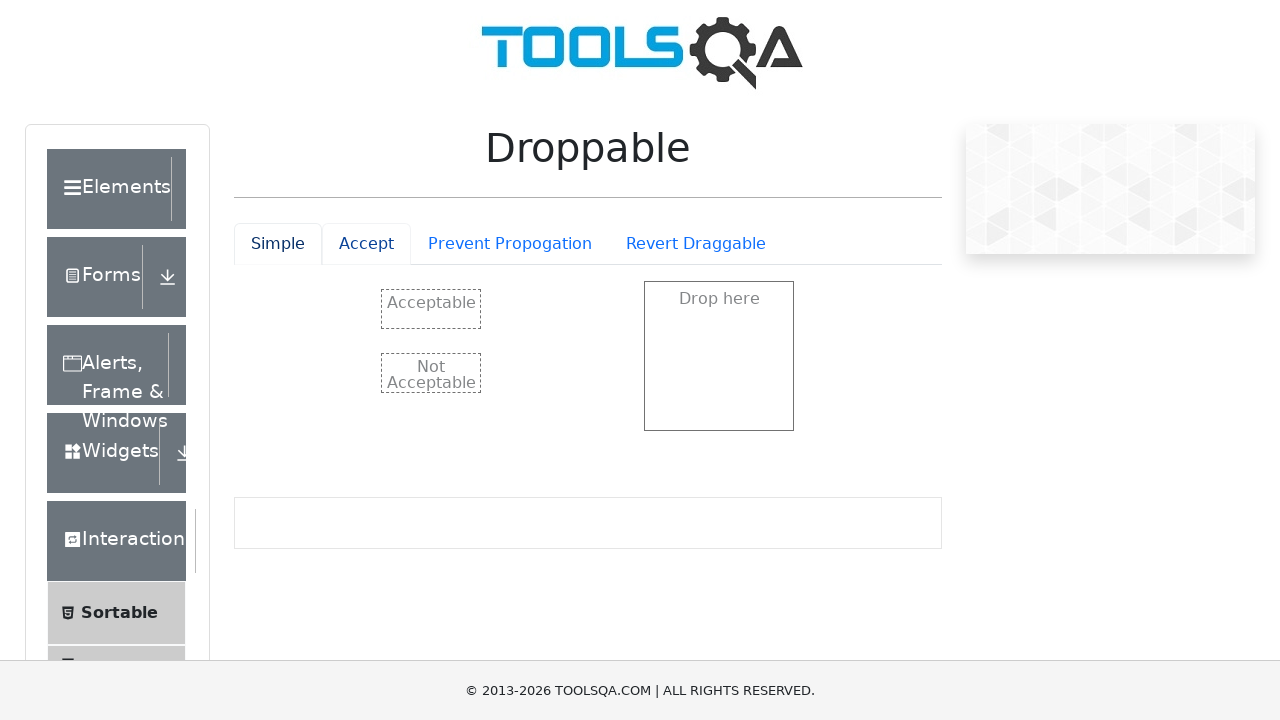

Acceptable draggable element loaded
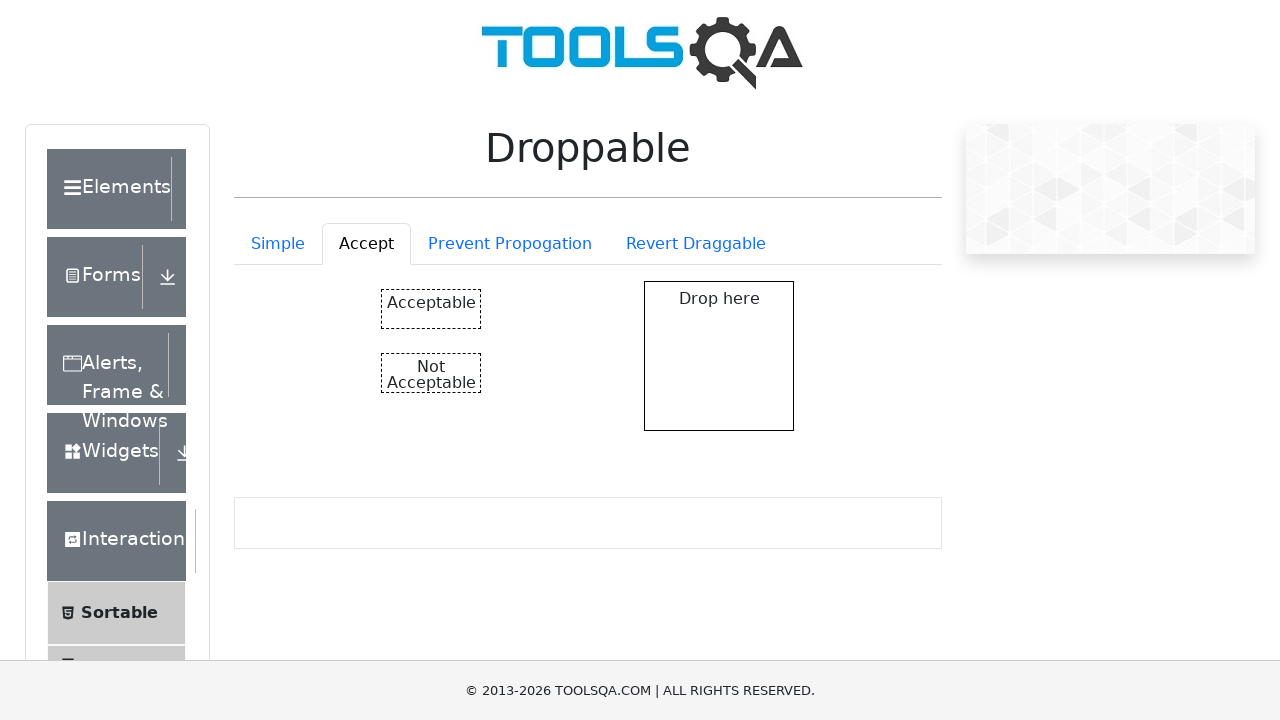

Located the acceptable draggable element
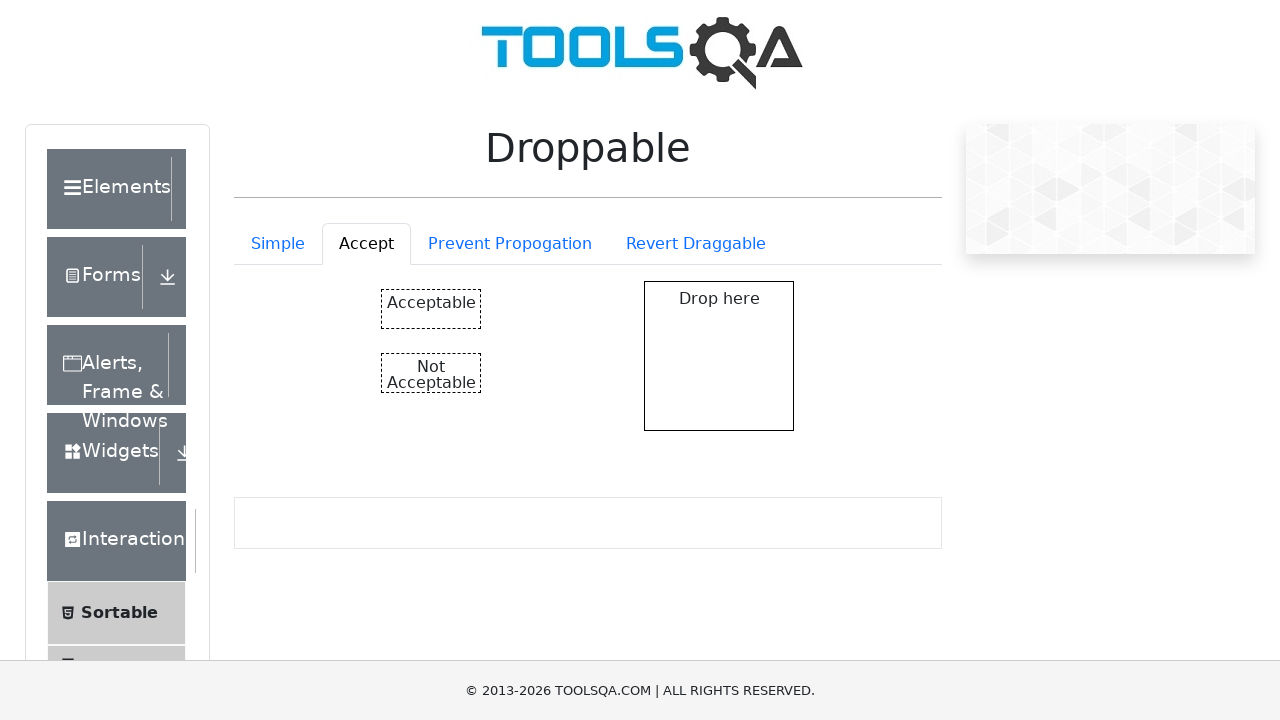

Retrieved bounding box of acceptable element
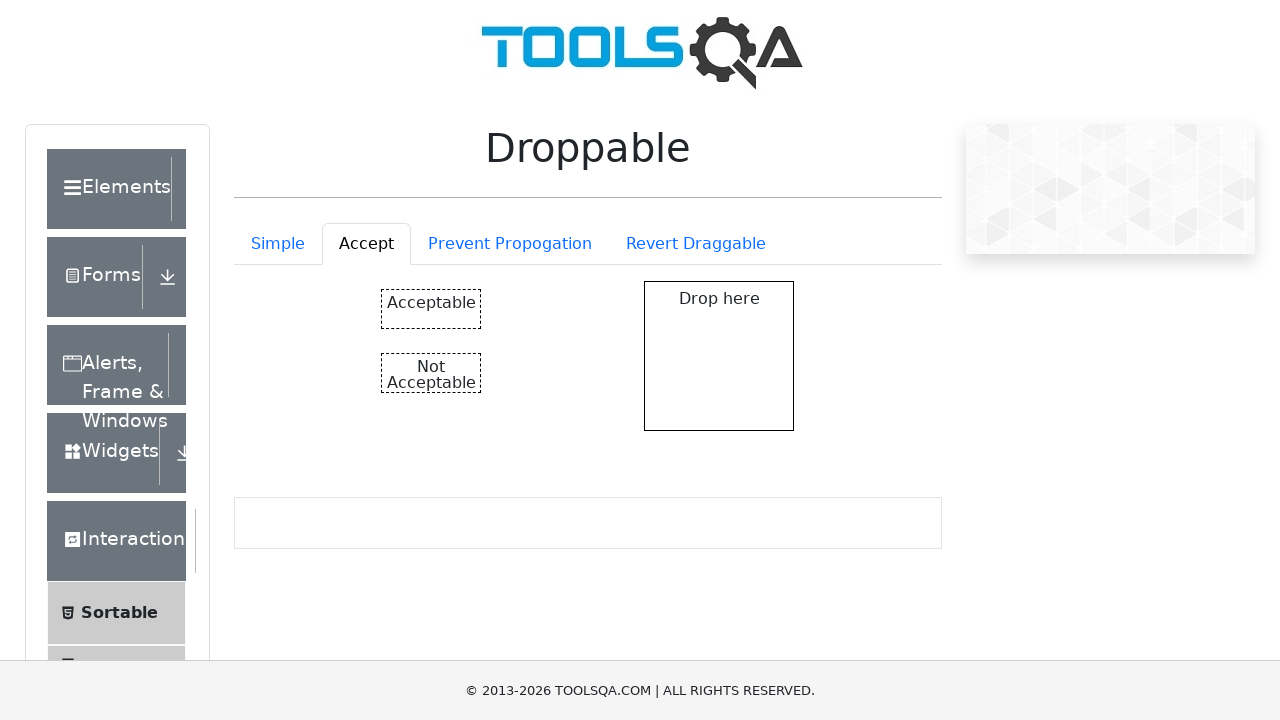

Moved mouse to center of acceptable element at (431, 309)
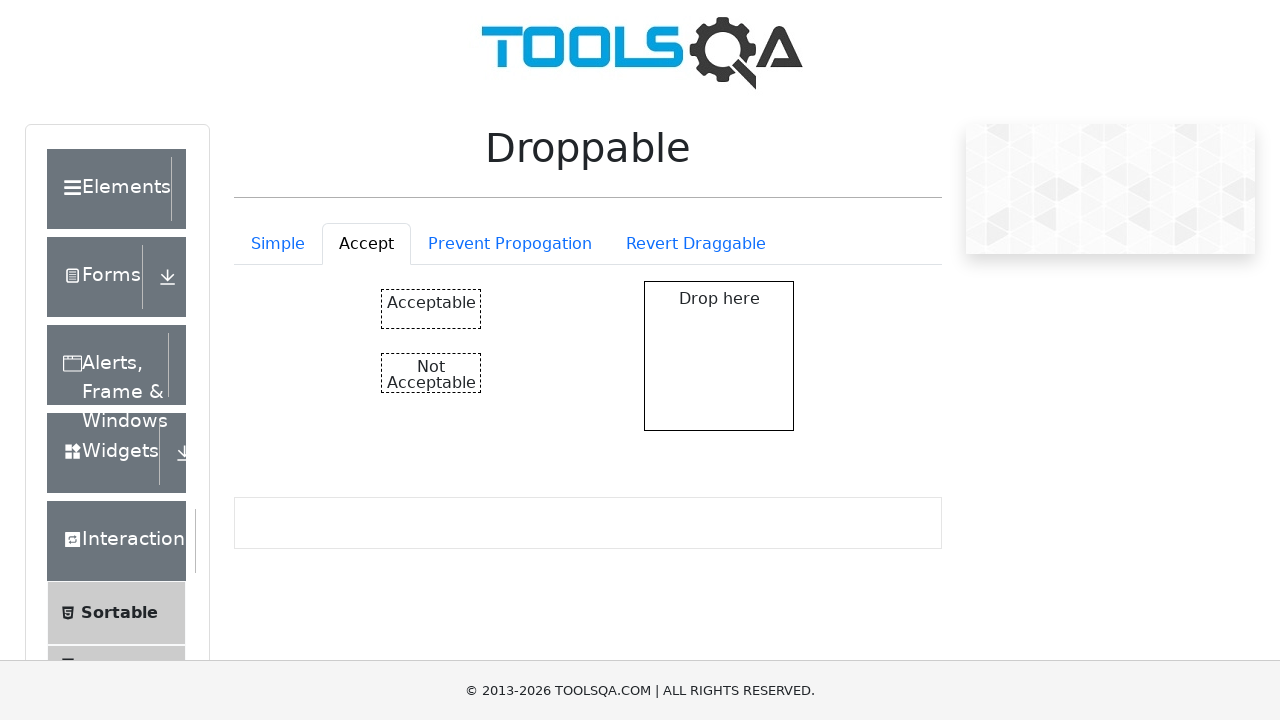

Initiated mouse drag (pressed down on acceptable element) at (431, 309)
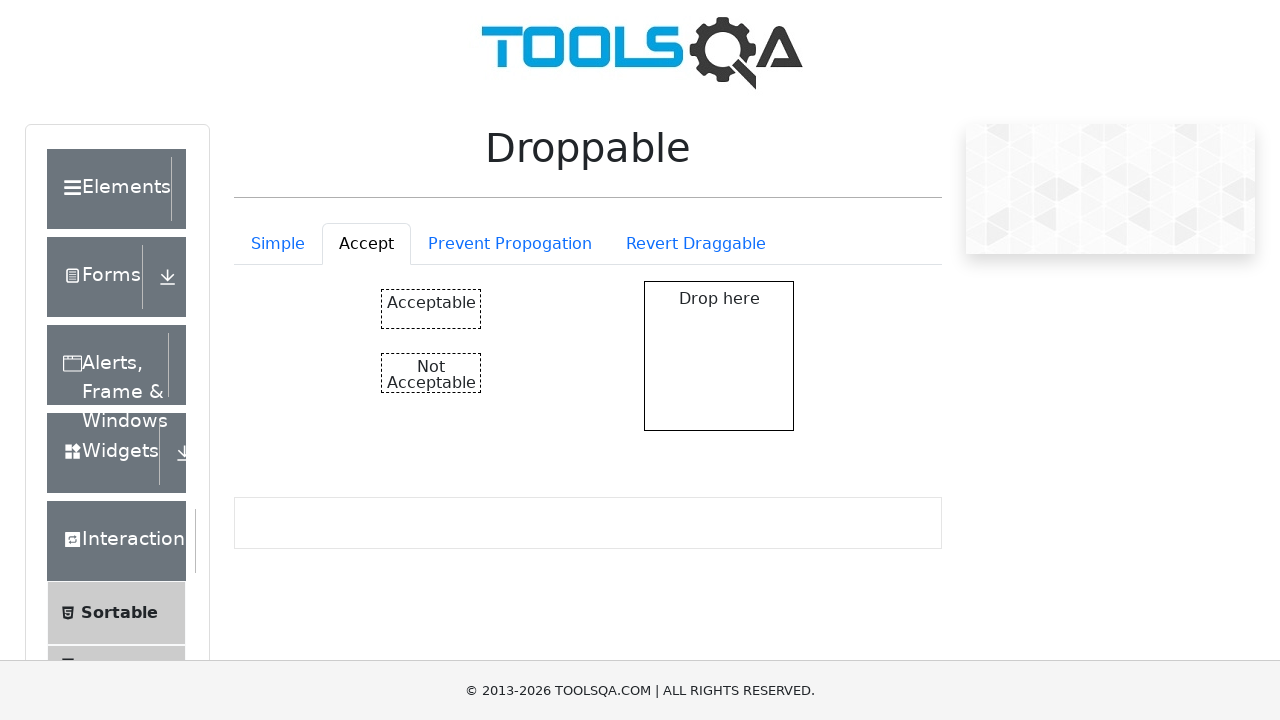

Moved mouse slightly to trigger drag action at (432, 310)
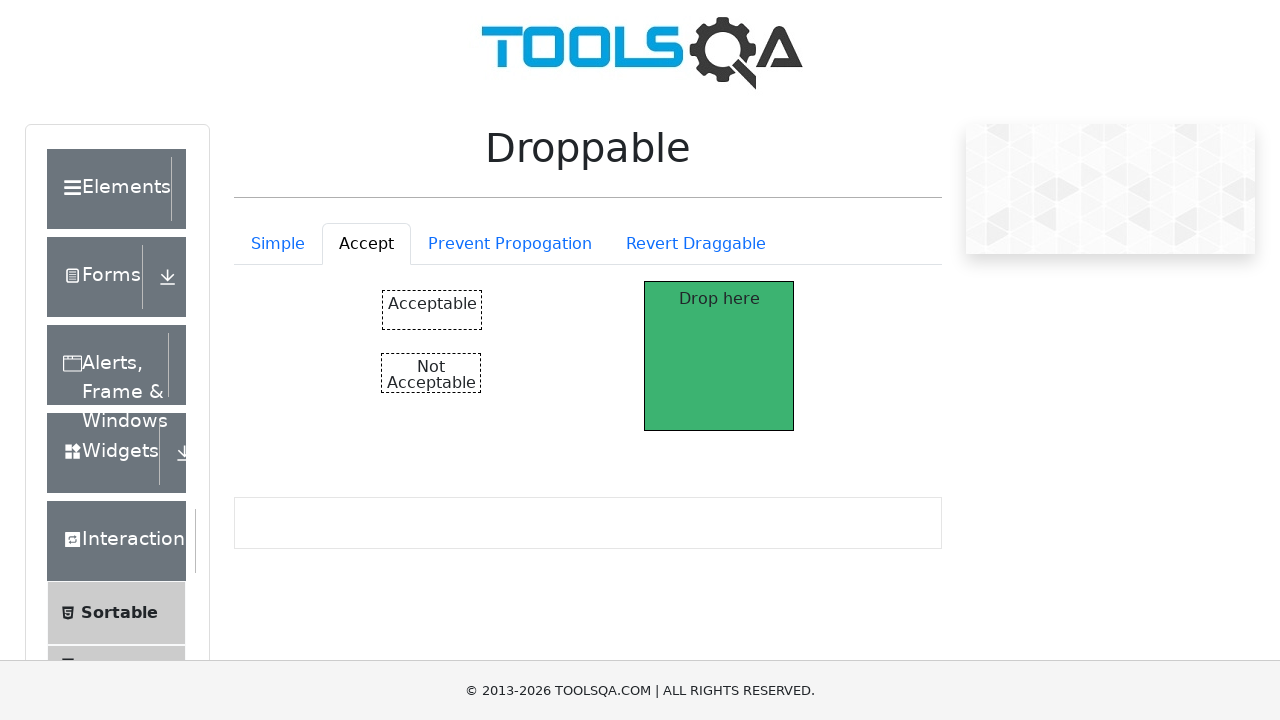

Released mouse button, completed drag action at (432, 310)
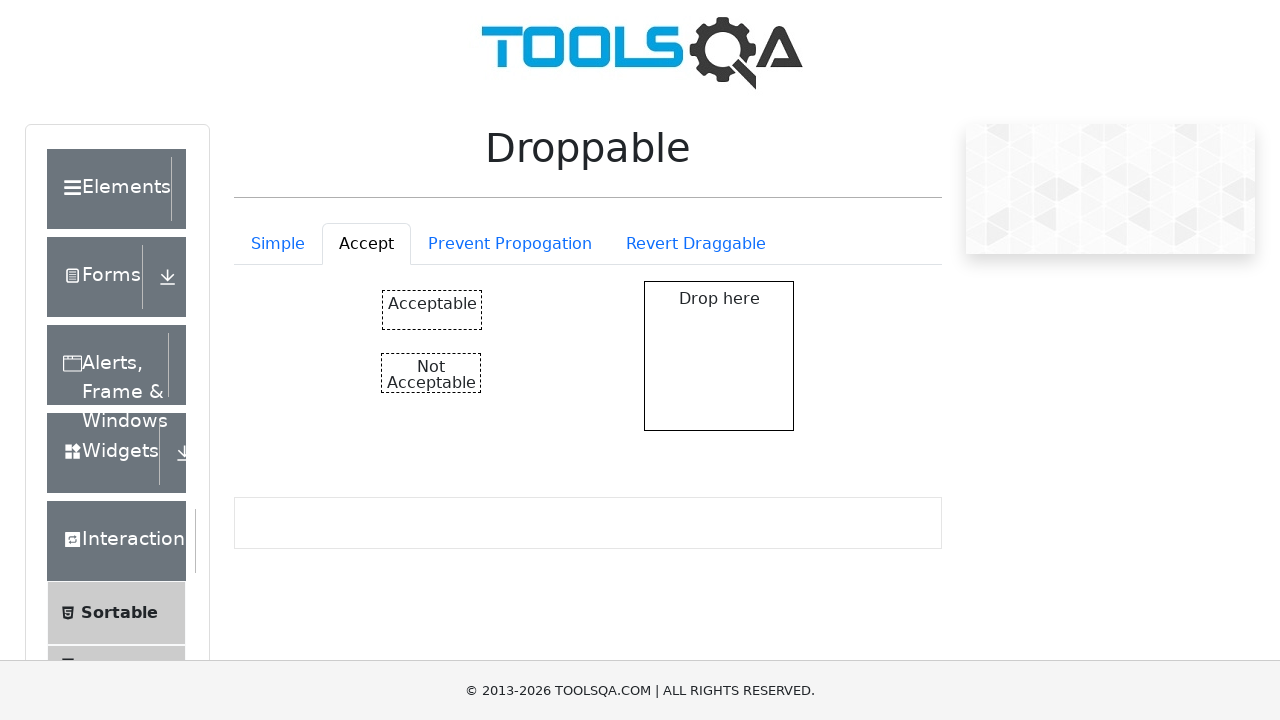

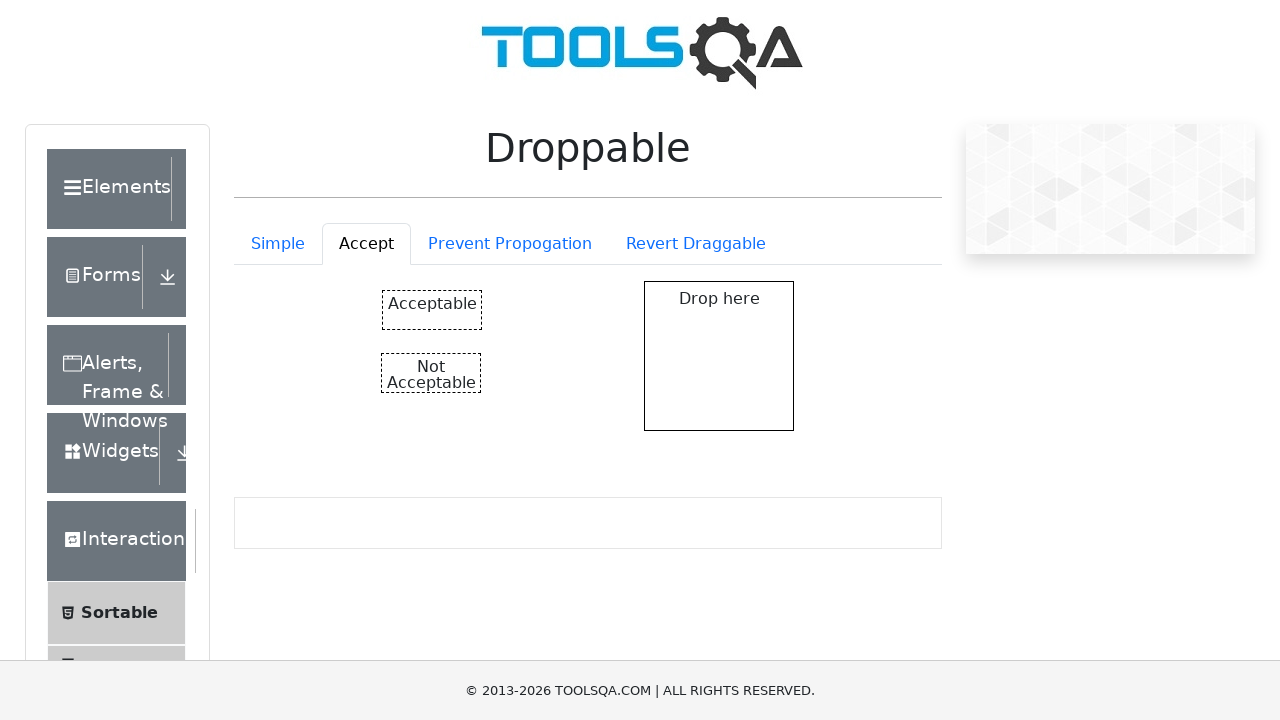